Verifies the title of the Sauce Labs homepage by navigating to the site and checking the page title.

Starting URL: https://saucelabs.com/

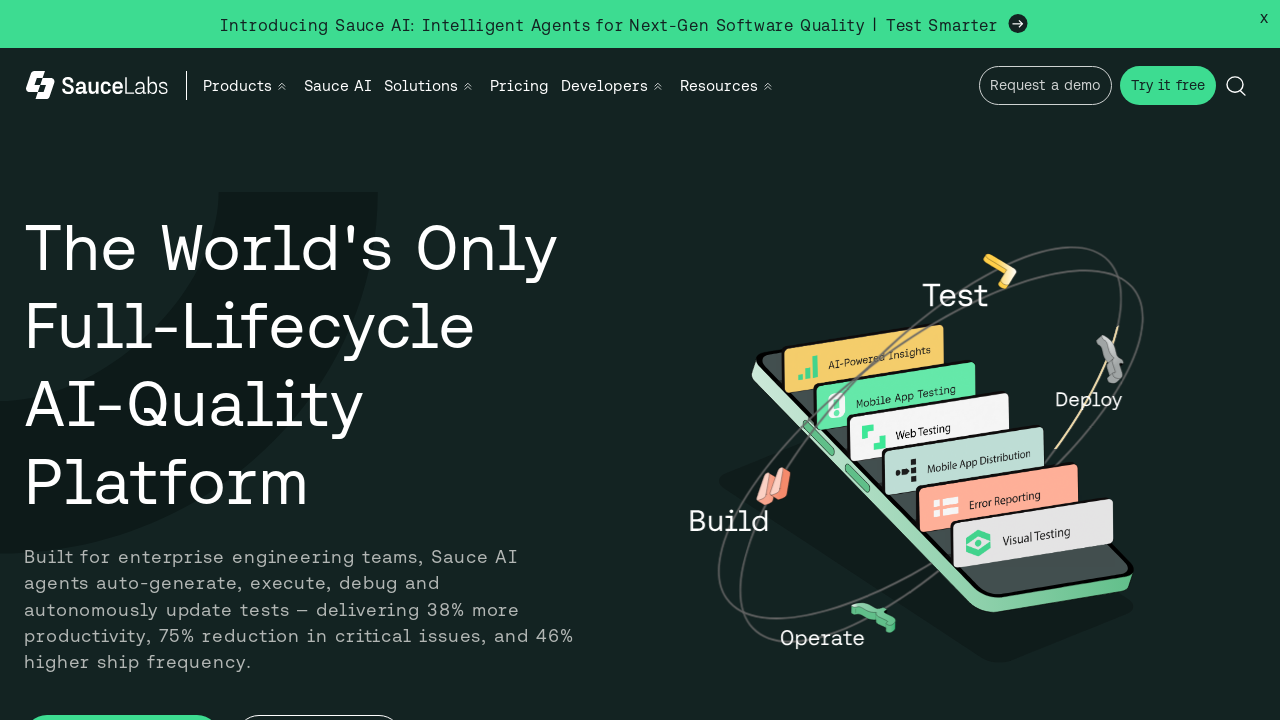

Navigated to Sauce Labs homepage at https://saucelabs.com/
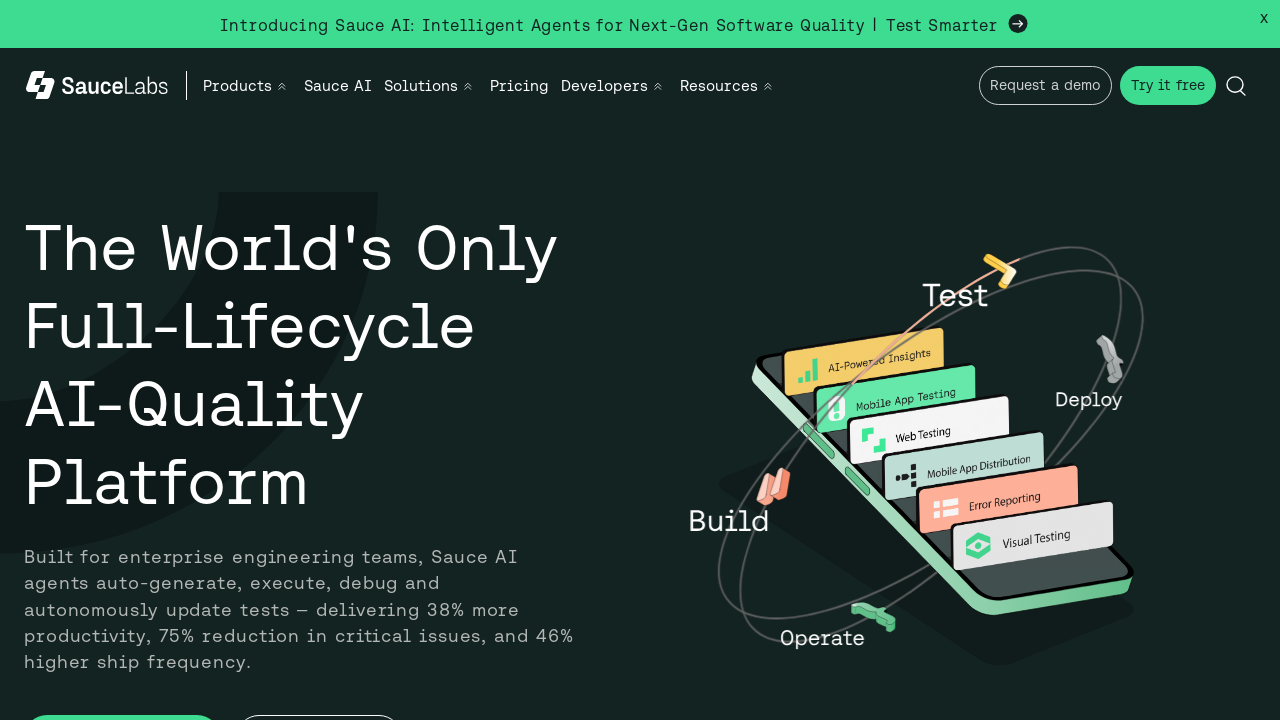

Page loaded - domcontentloaded state reached
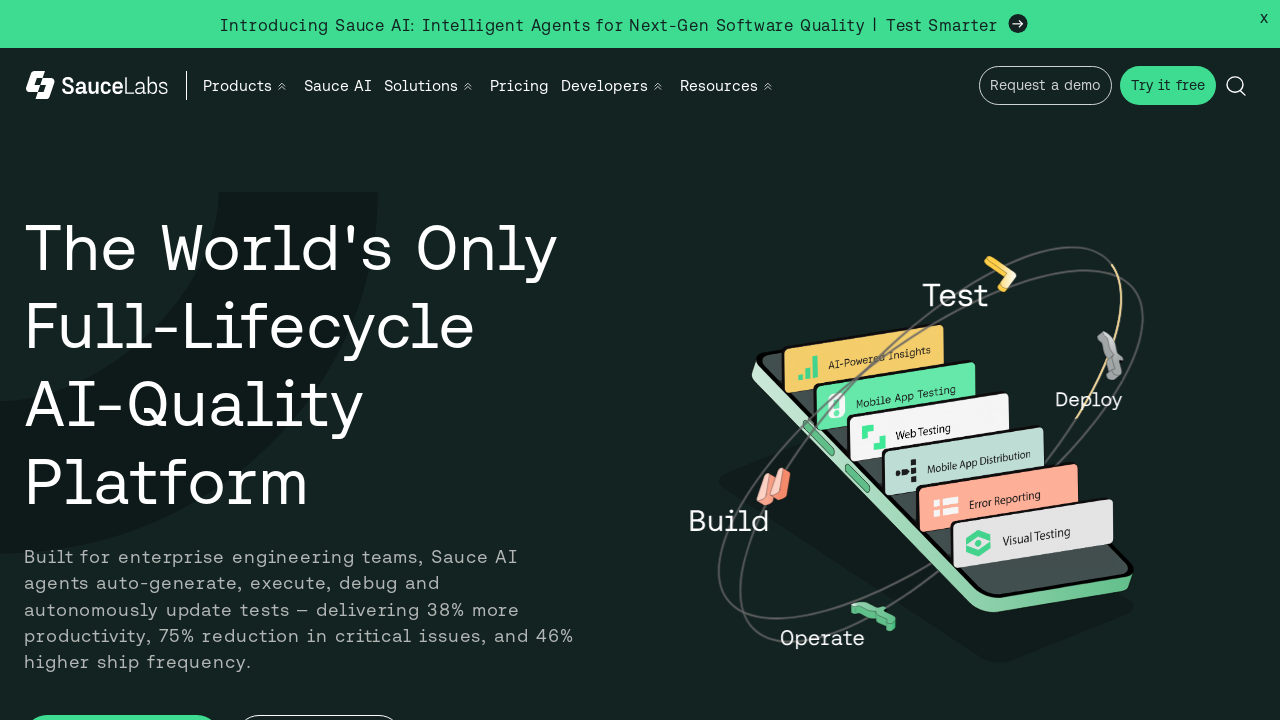

Verified page title contains 'Sauce Labs' - actual title: Sauce Labs: Cross Browser Testing, Selenium Testing & Mobile Testing
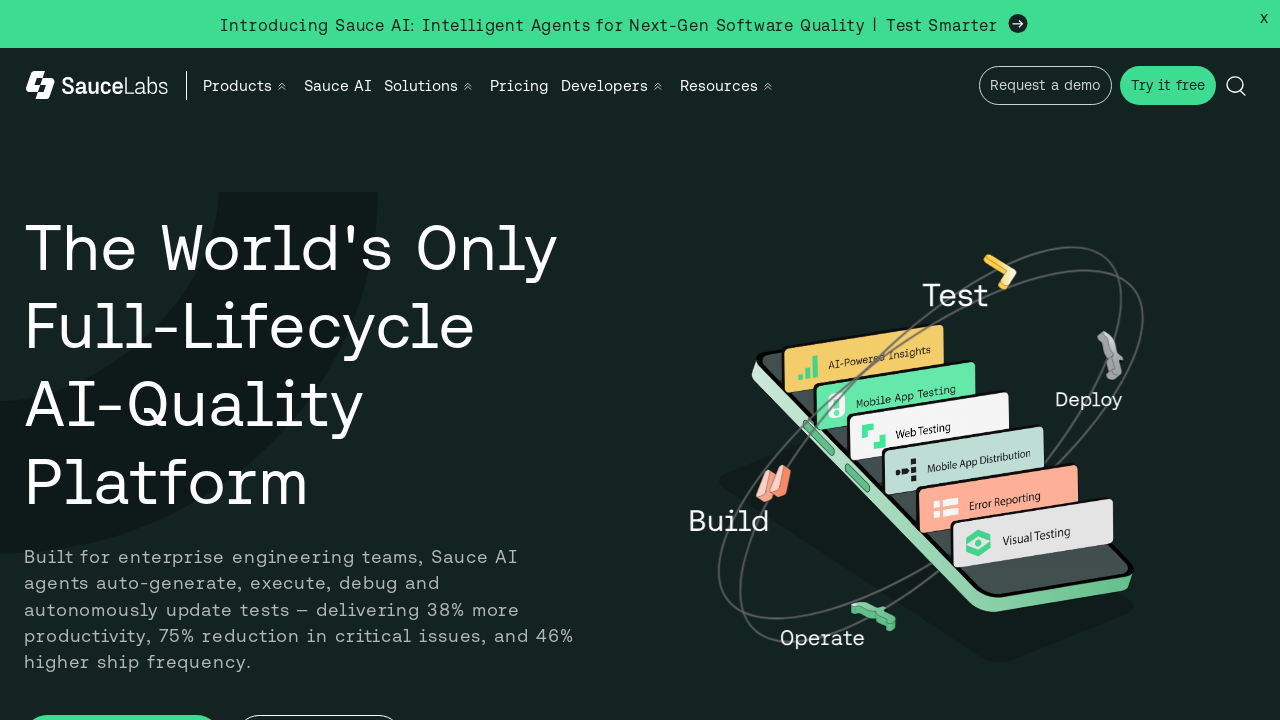

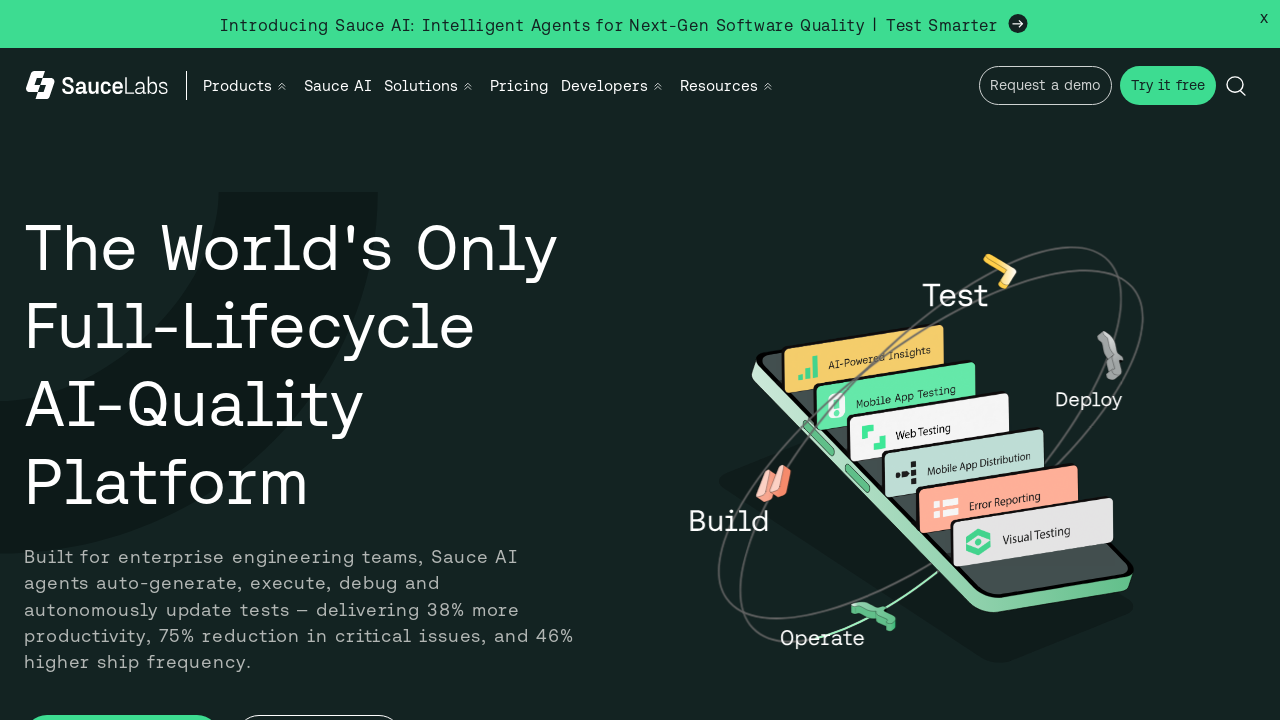